Tests that todo data persists after page reload

Starting URL: https://demo.playwright.dev/todomvc

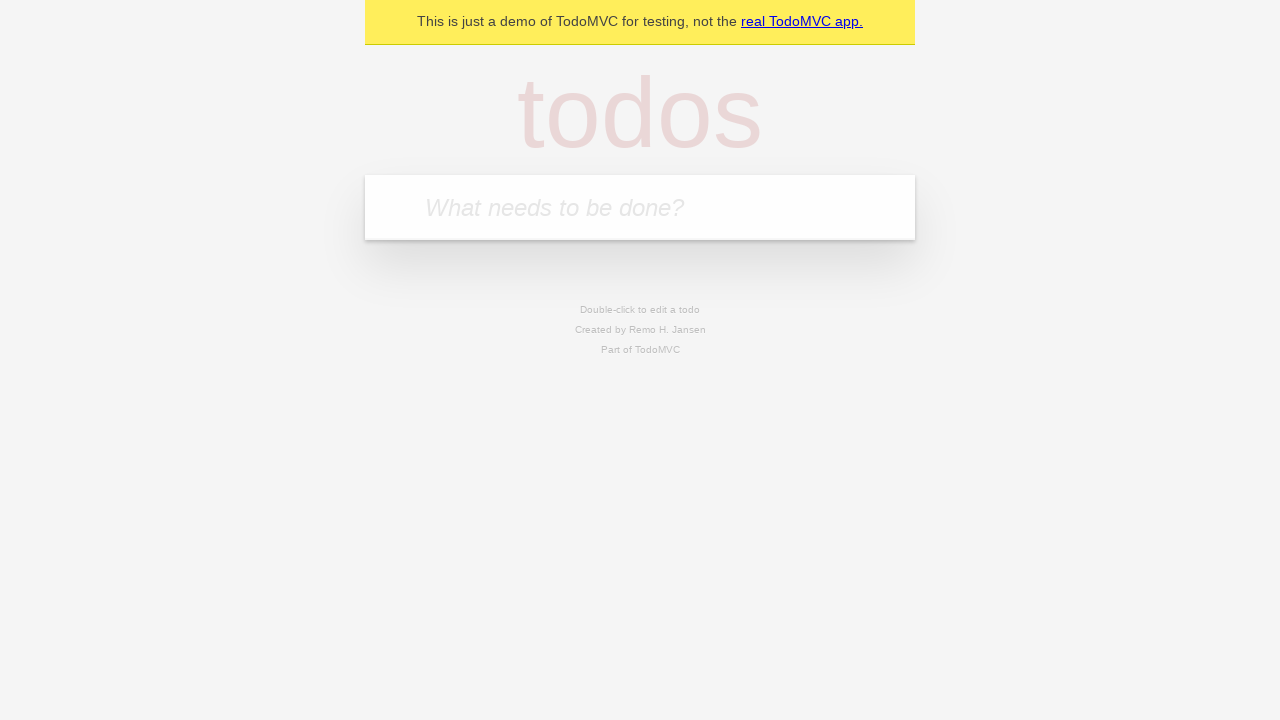

Located the todo input field
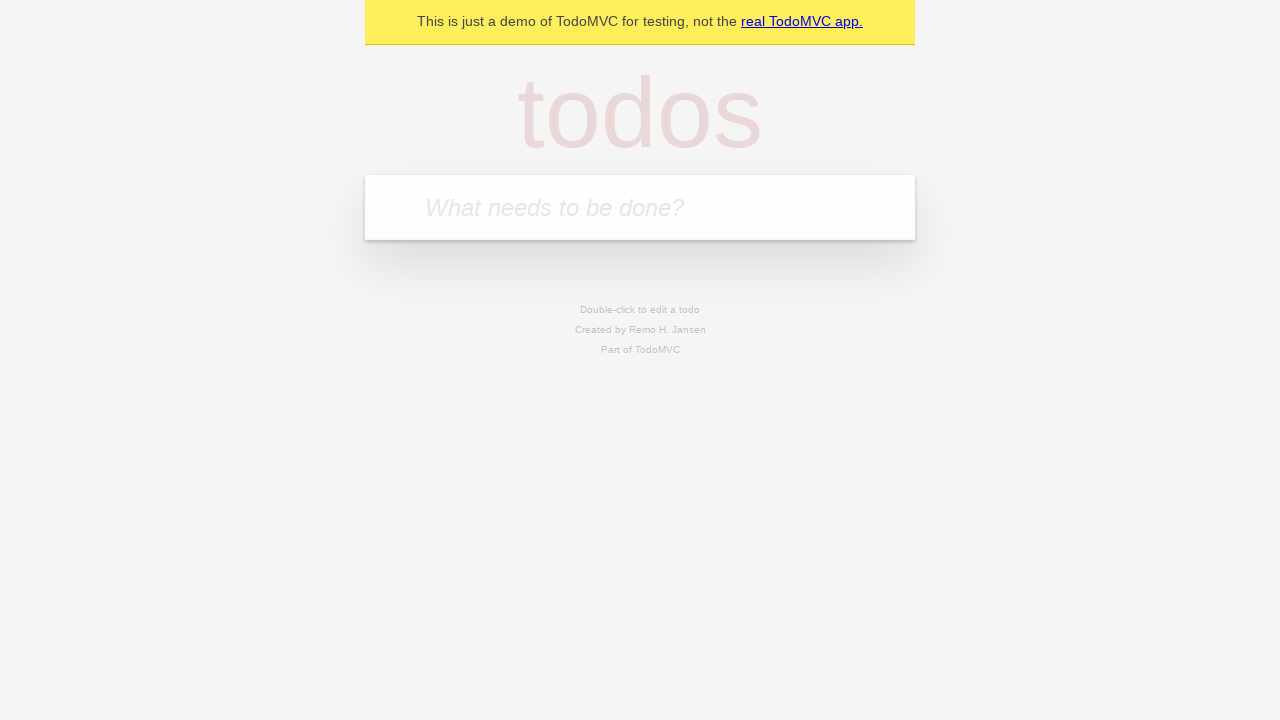

Filled todo input with 'buy some cheese' on internal:attr=[placeholder="What needs to be done?"i]
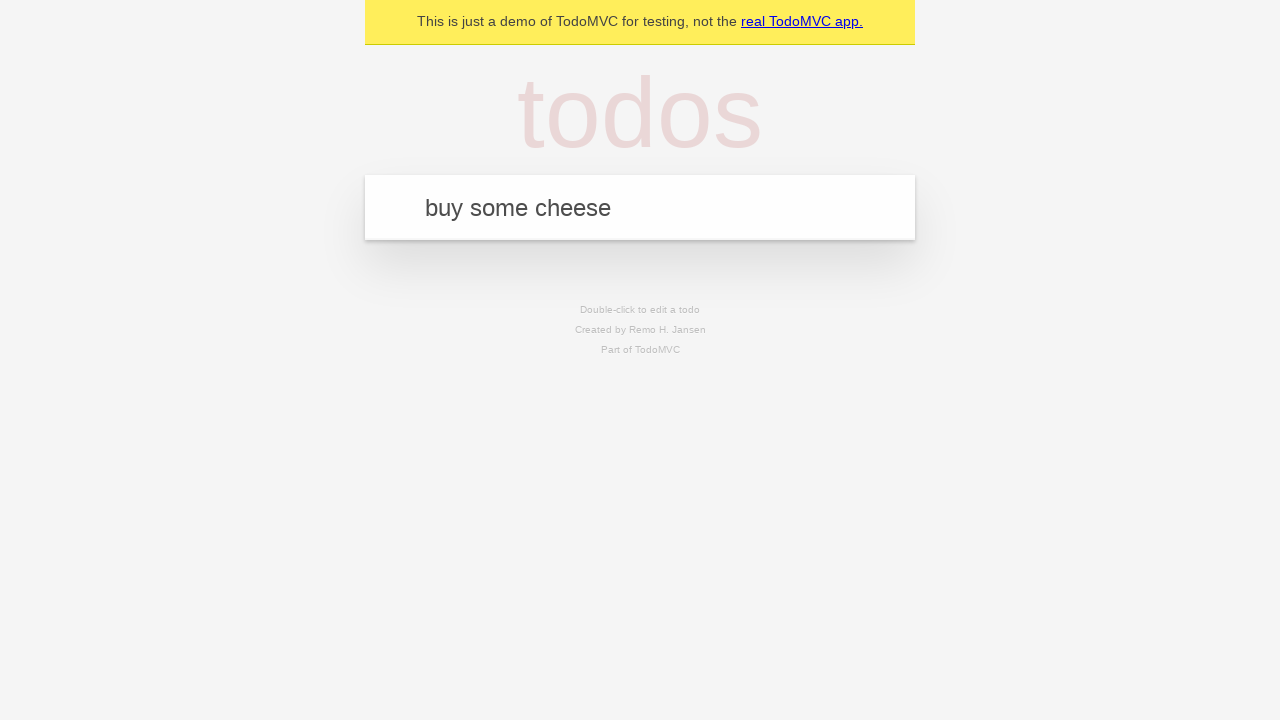

Pressed Enter to create first todo item on internal:attr=[placeholder="What needs to be done?"i]
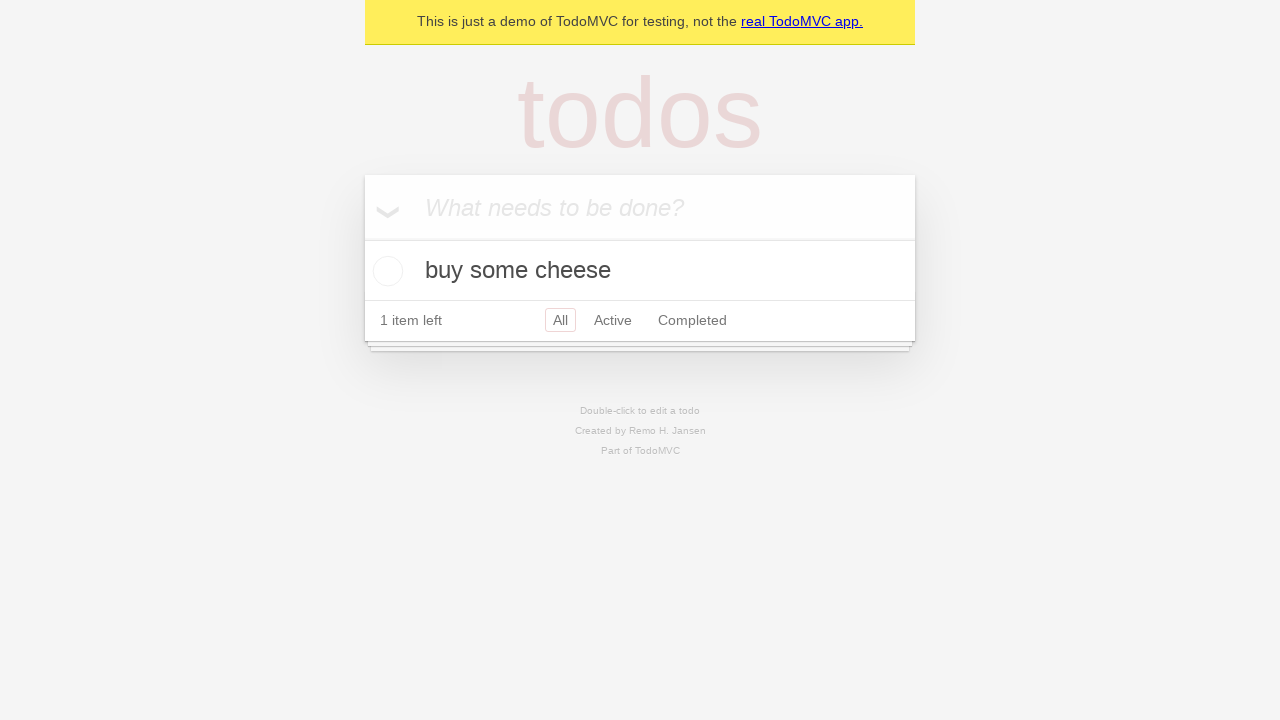

Filled todo input with 'feed the cat' on internal:attr=[placeholder="What needs to be done?"i]
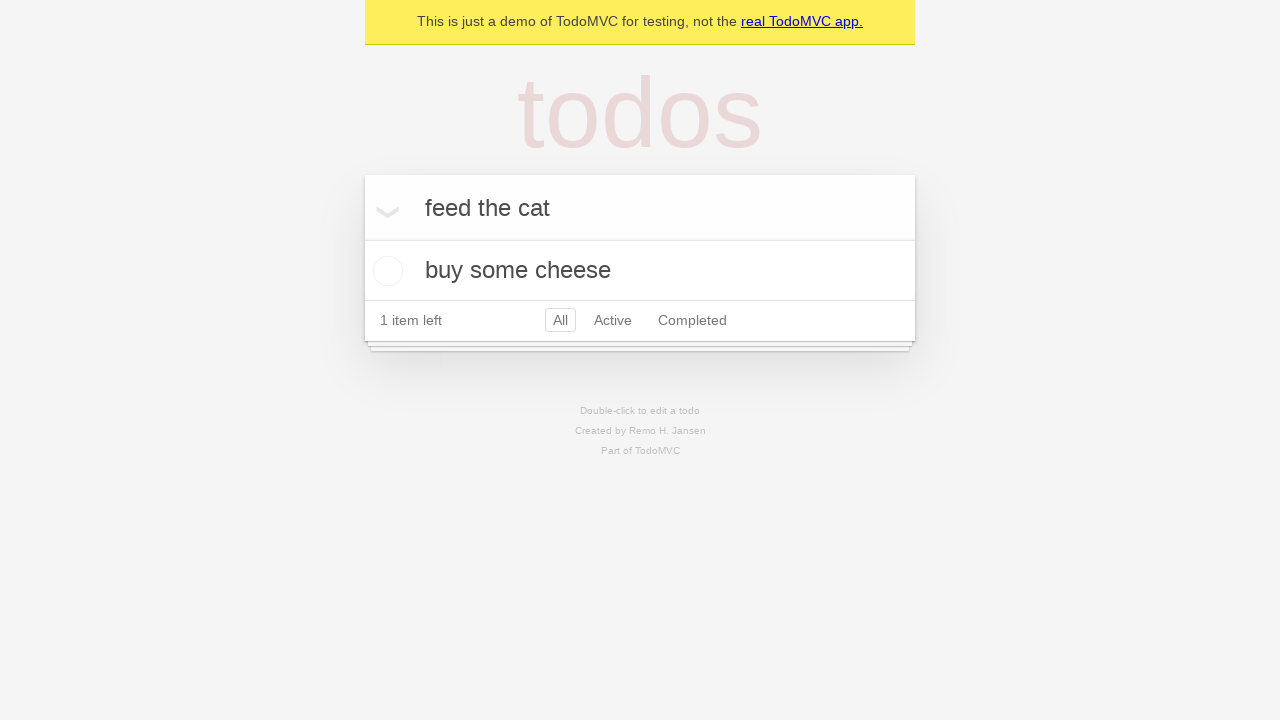

Pressed Enter to create second todo item on internal:attr=[placeholder="What needs to be done?"i]
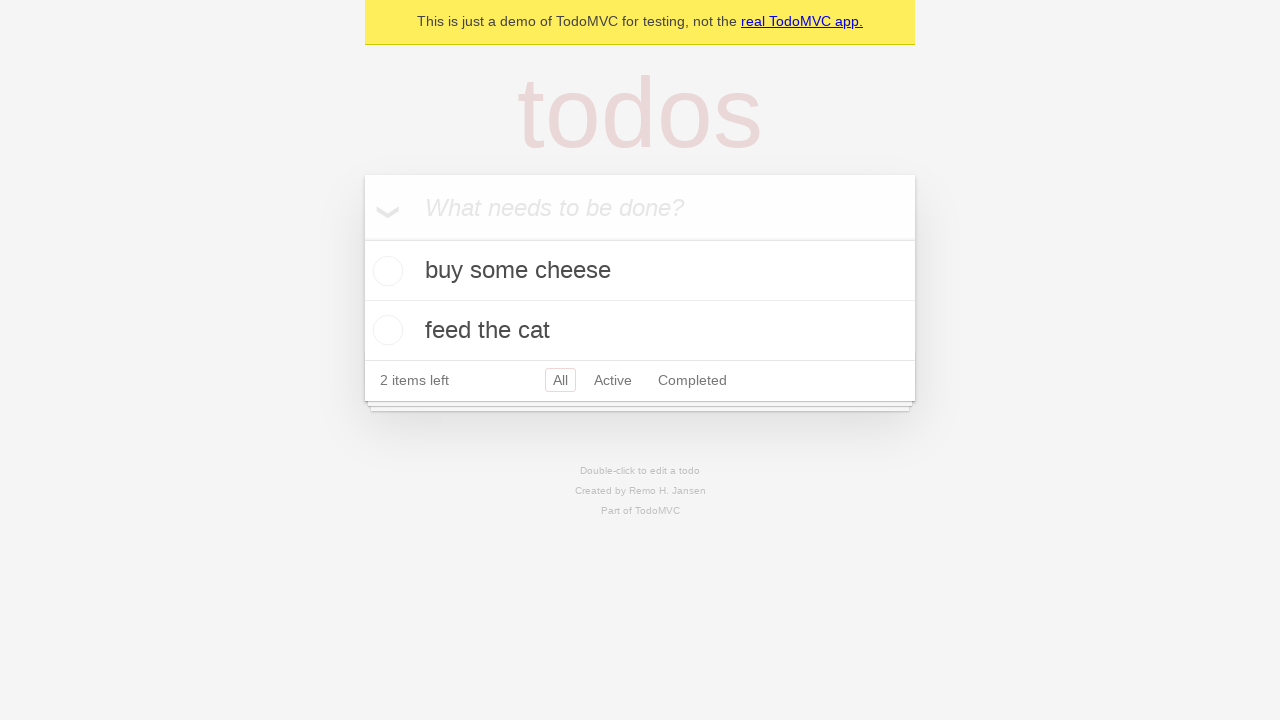

Located all todo items
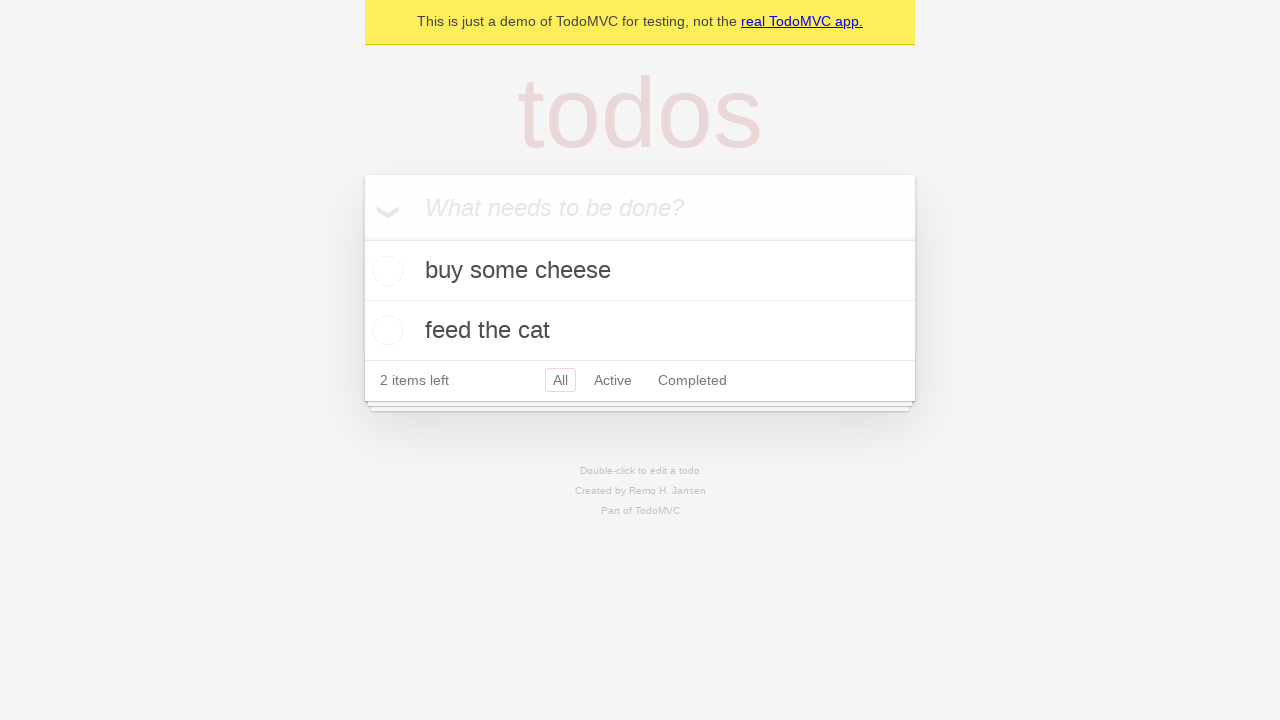

Located checkbox for first todo item
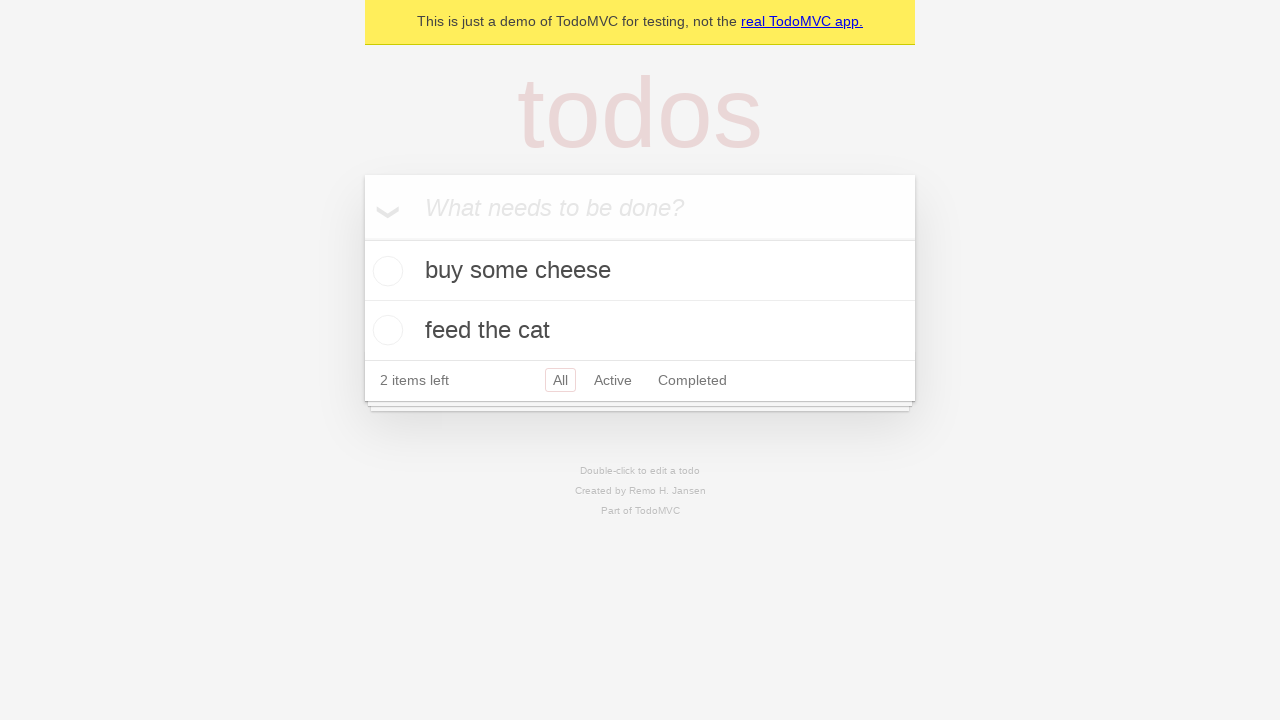

Checked the first todo item at (385, 271) on internal:testid=[data-testid="todo-item"s] >> nth=0 >> internal:role=checkbox
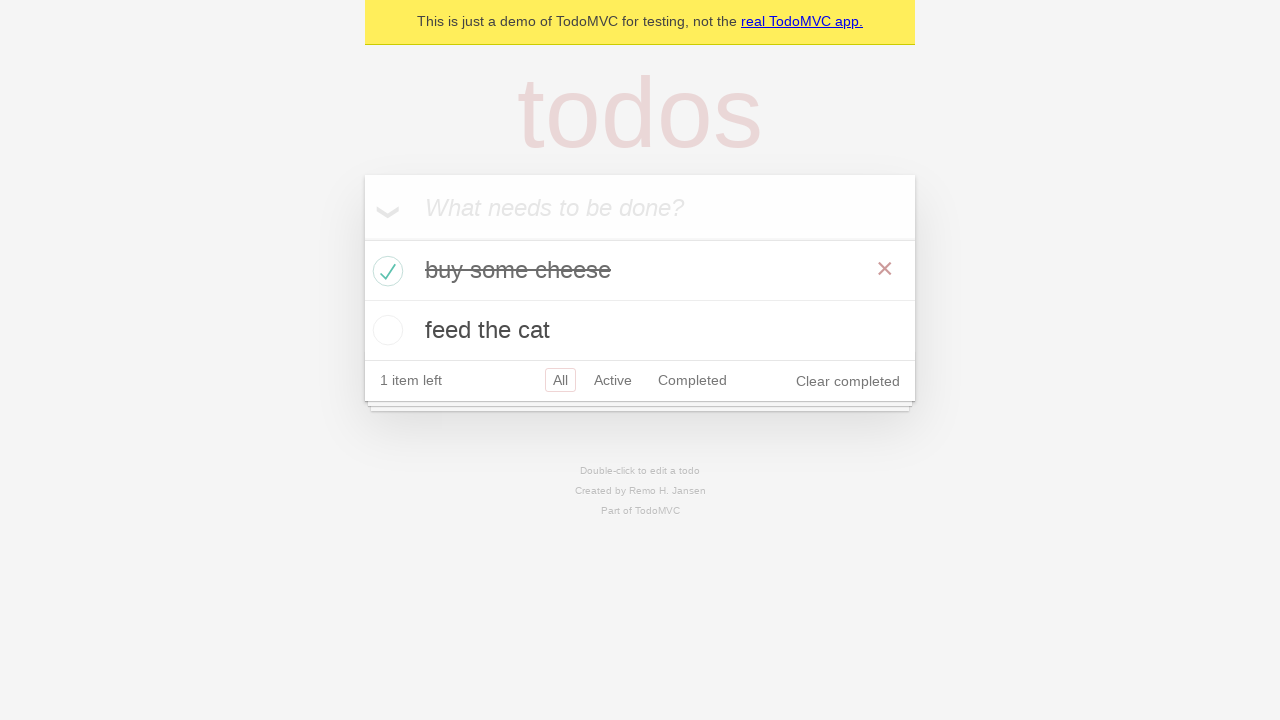

Reloaded the page to test data persistence
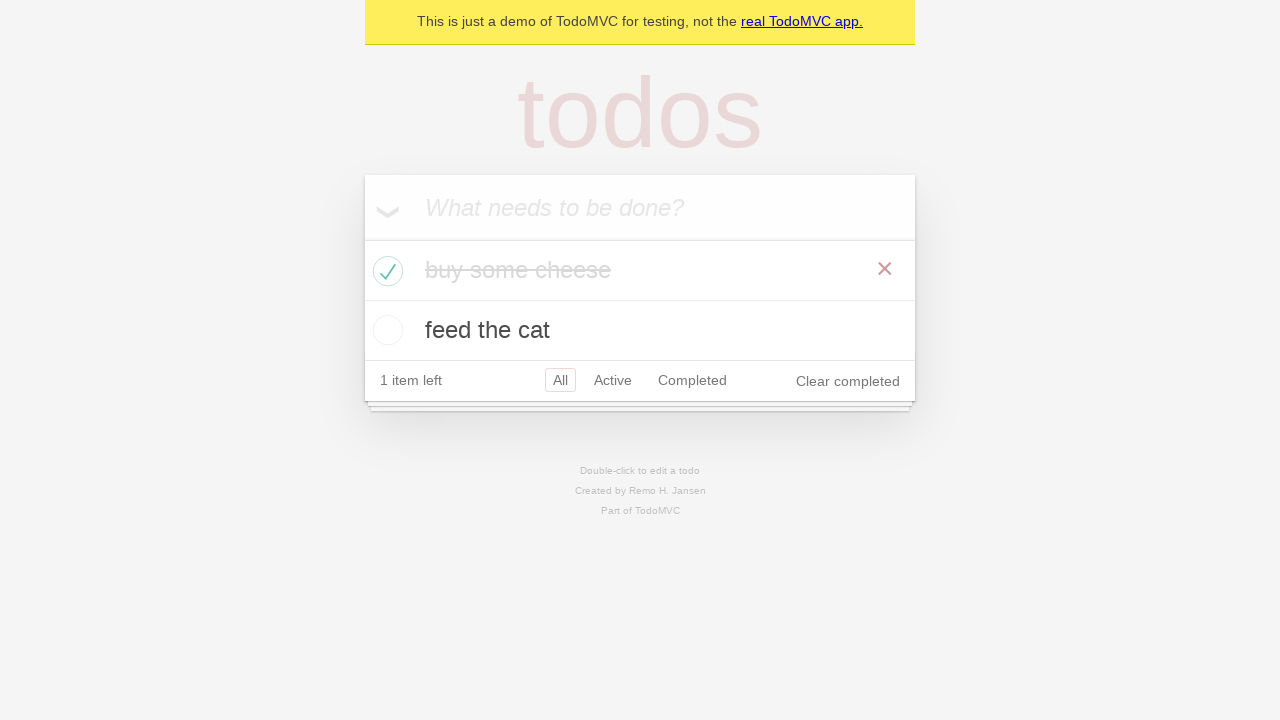

Waited for todo items to load after page reload
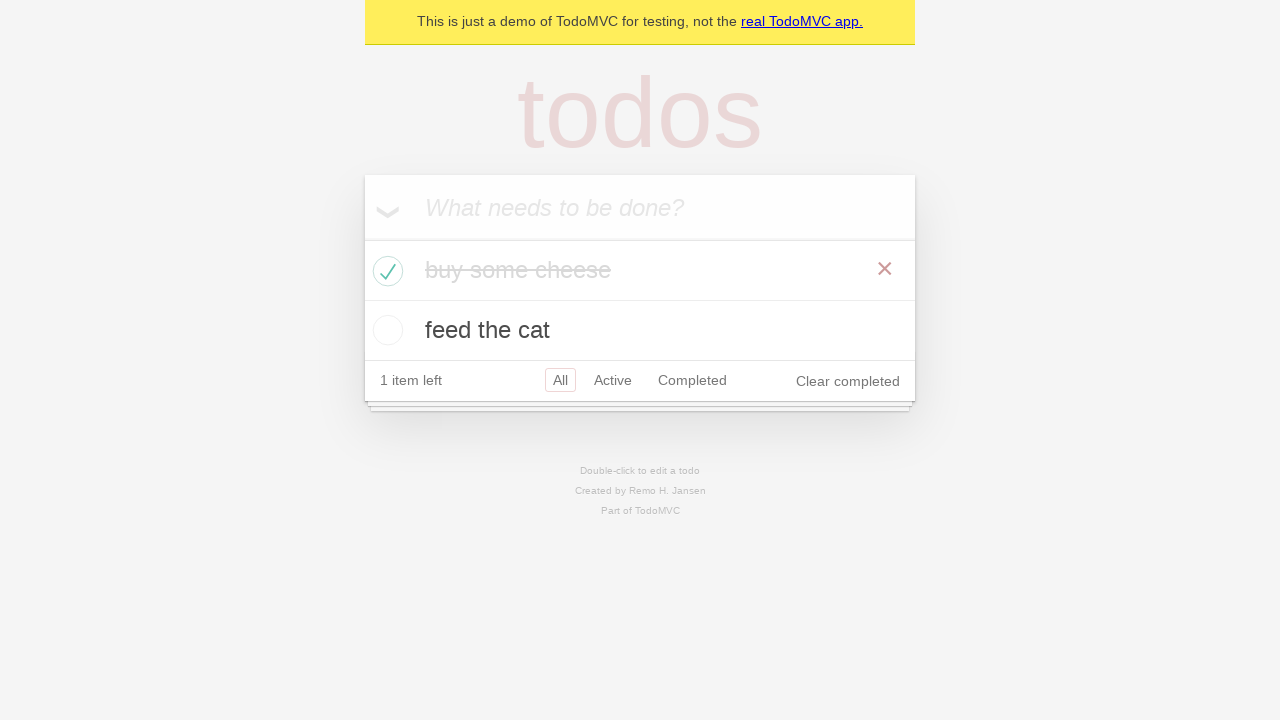

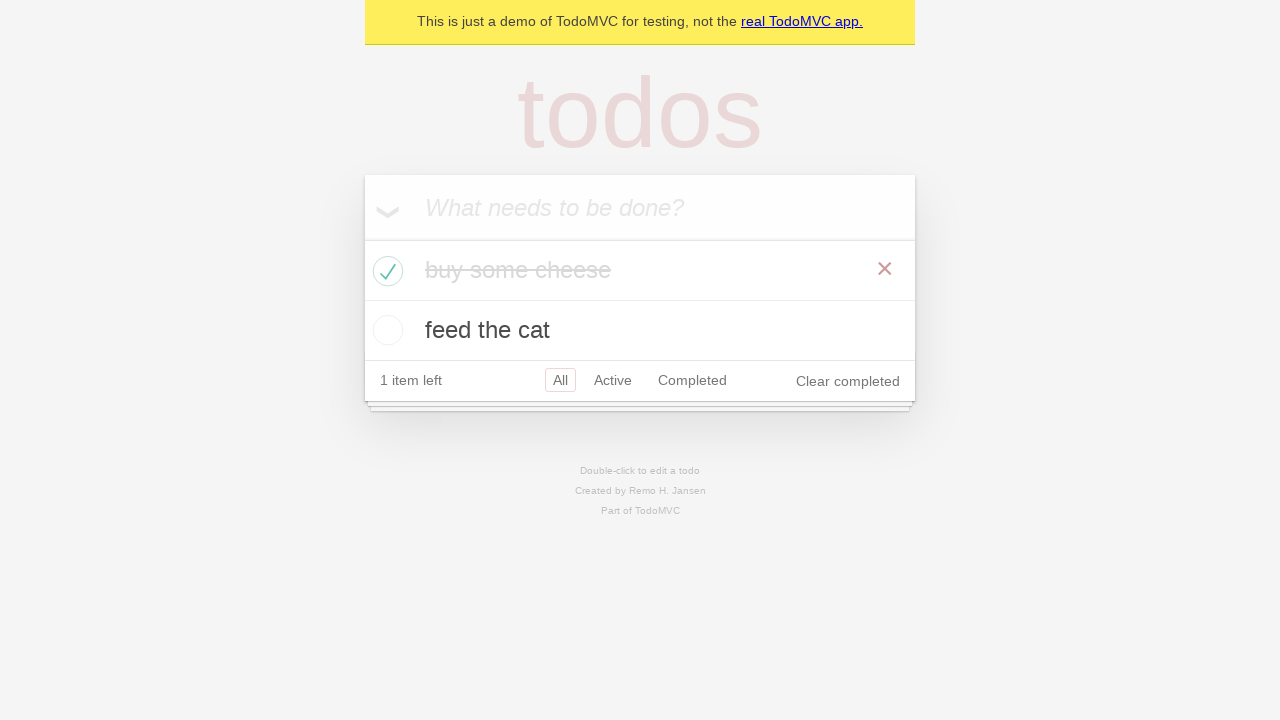